Tests sorting the Due column in ascending order using semantic class attributes on the second table.

Starting URL: http://the-internet.herokuapp.com/tables

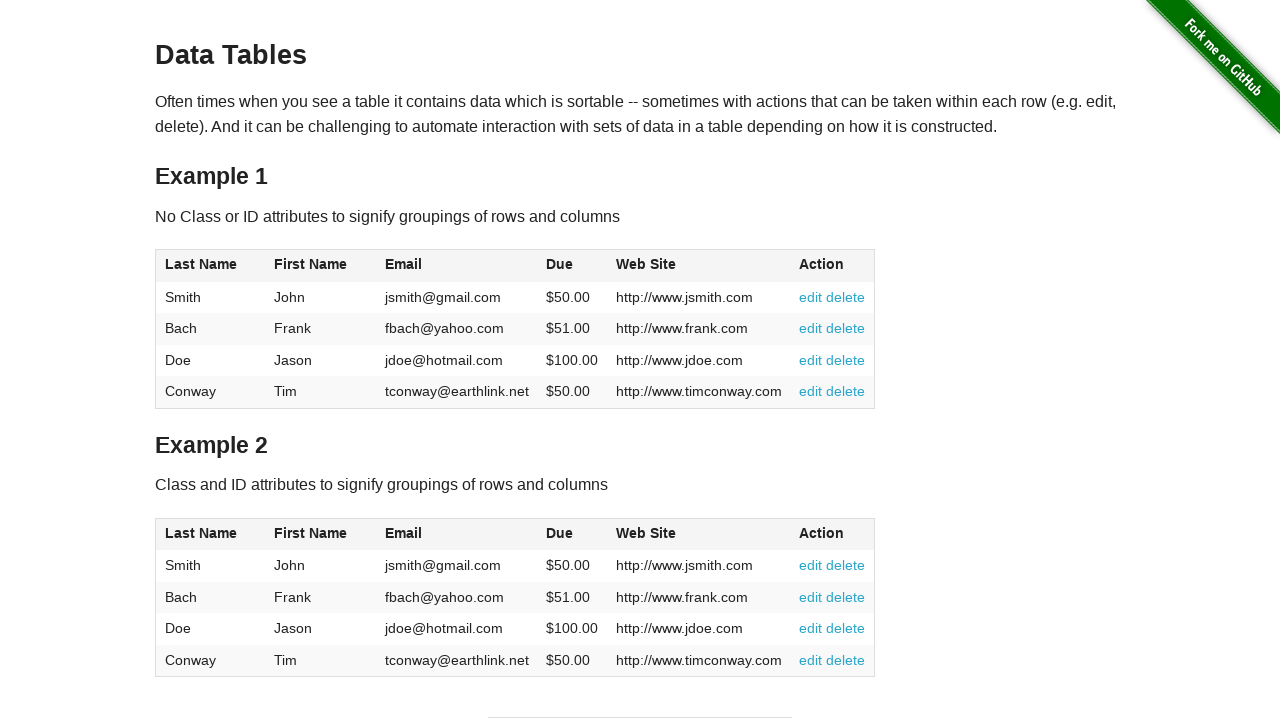

Clicked the Due column header in the second table to sort at (560, 533) on #table2 thead .dues
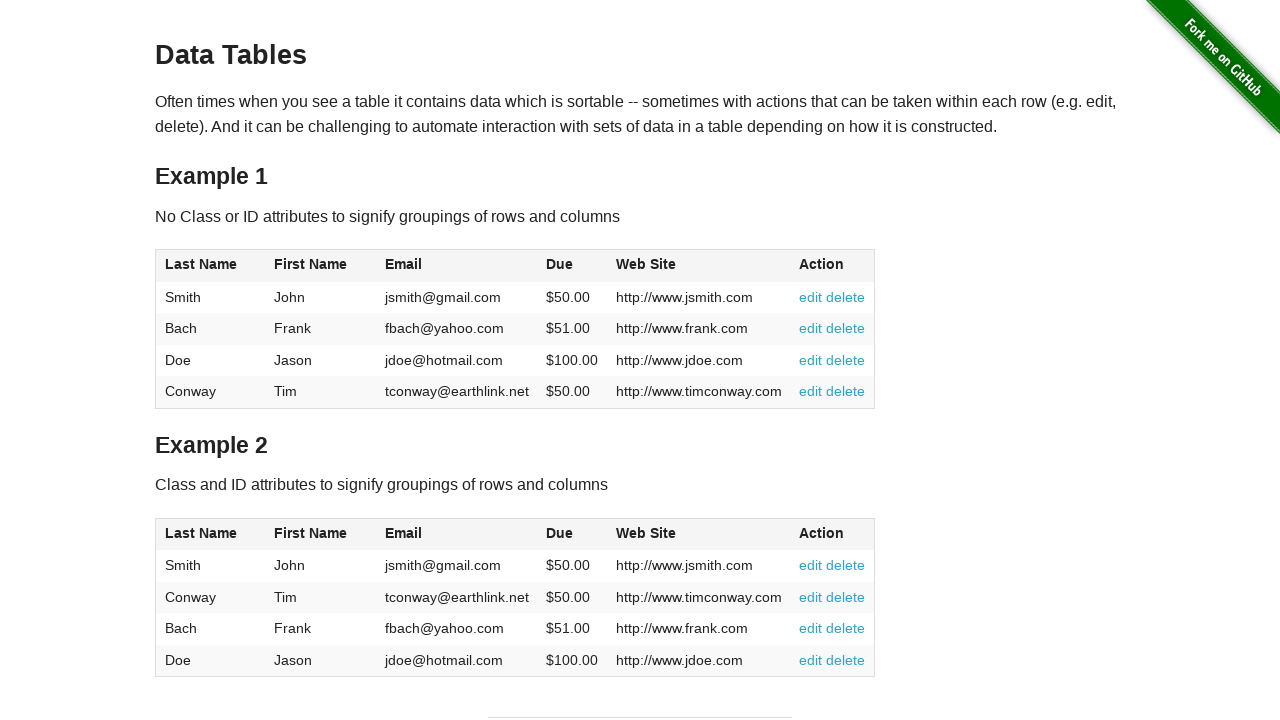

Verified the Due column data is present after sorting
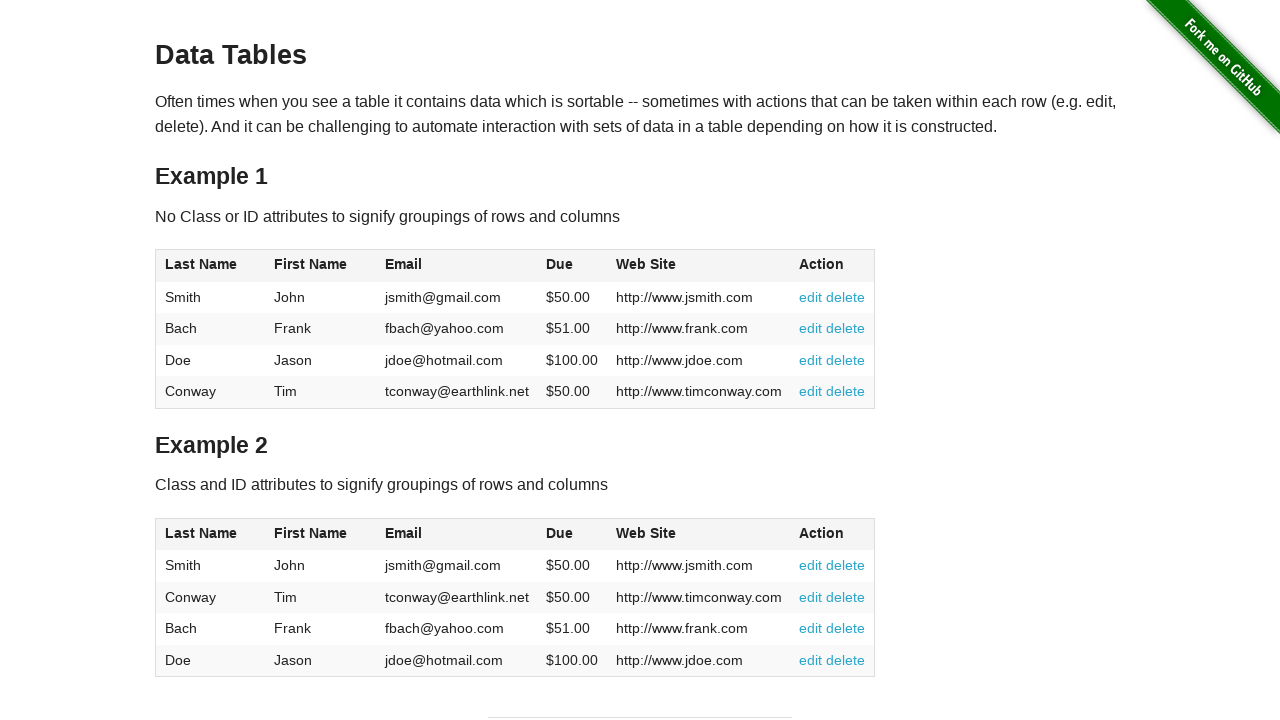

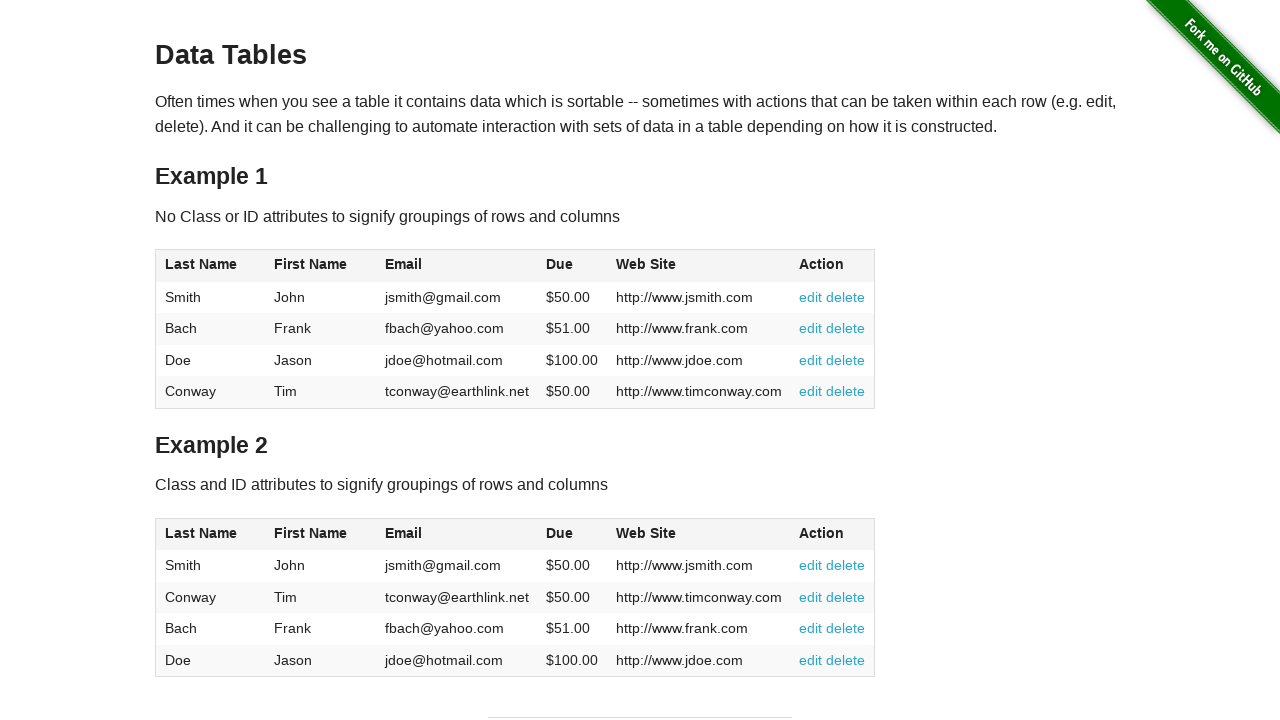